Tests dynamic element loading by clicking an add button and verifying that a red box appears

Starting URL: https://www.selenium.dev/selenium/web/dynamic.html

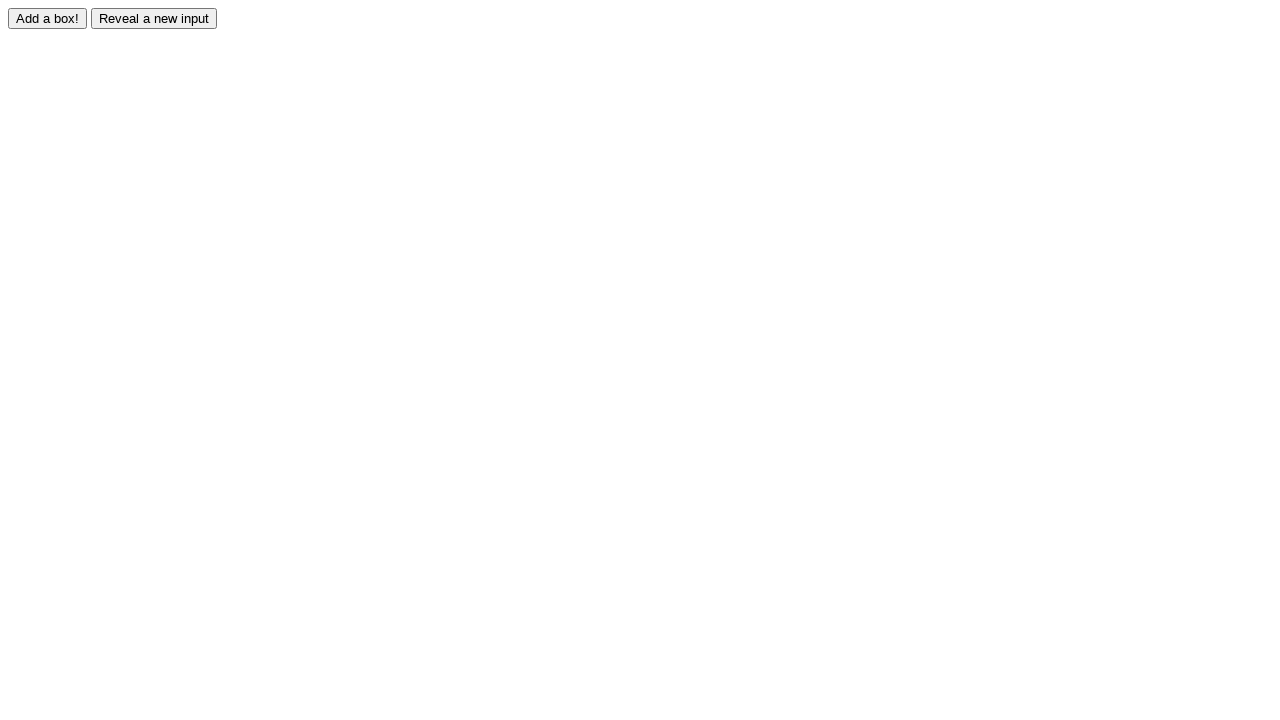

Navigated to dynamic element loading test page
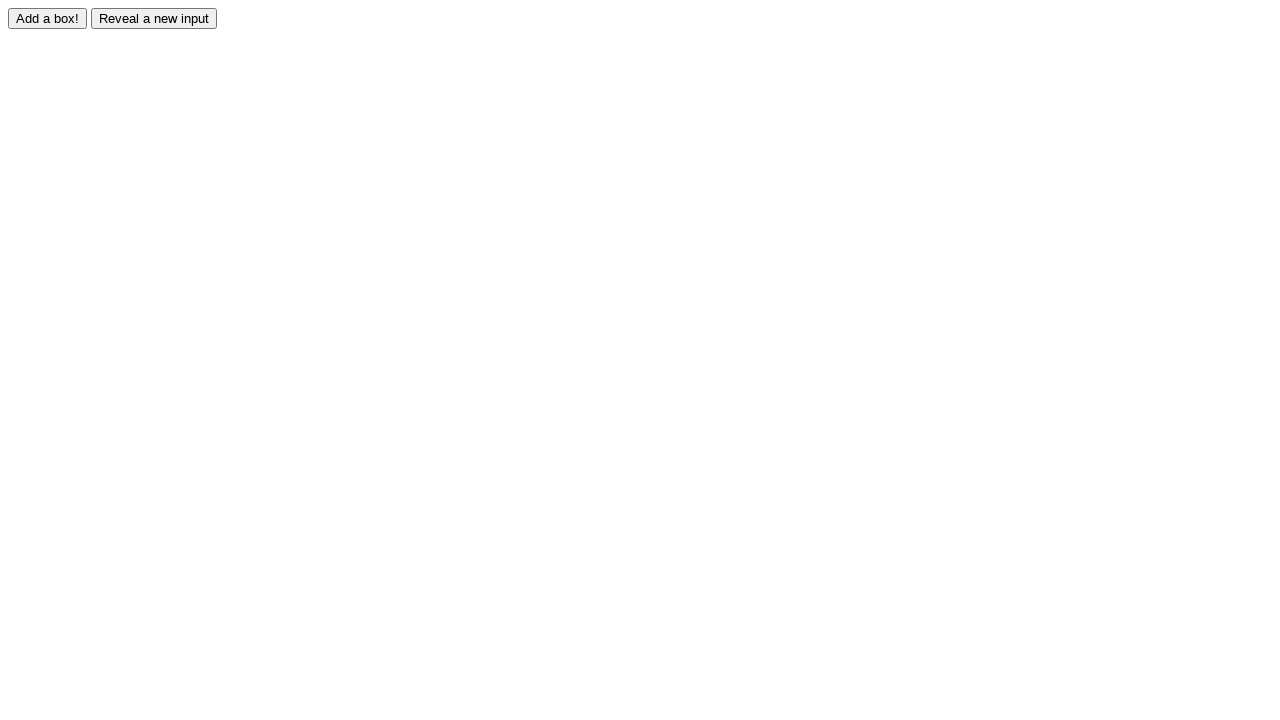

Clicked add button to trigger dynamic content loading at (48, 18) on input#adder
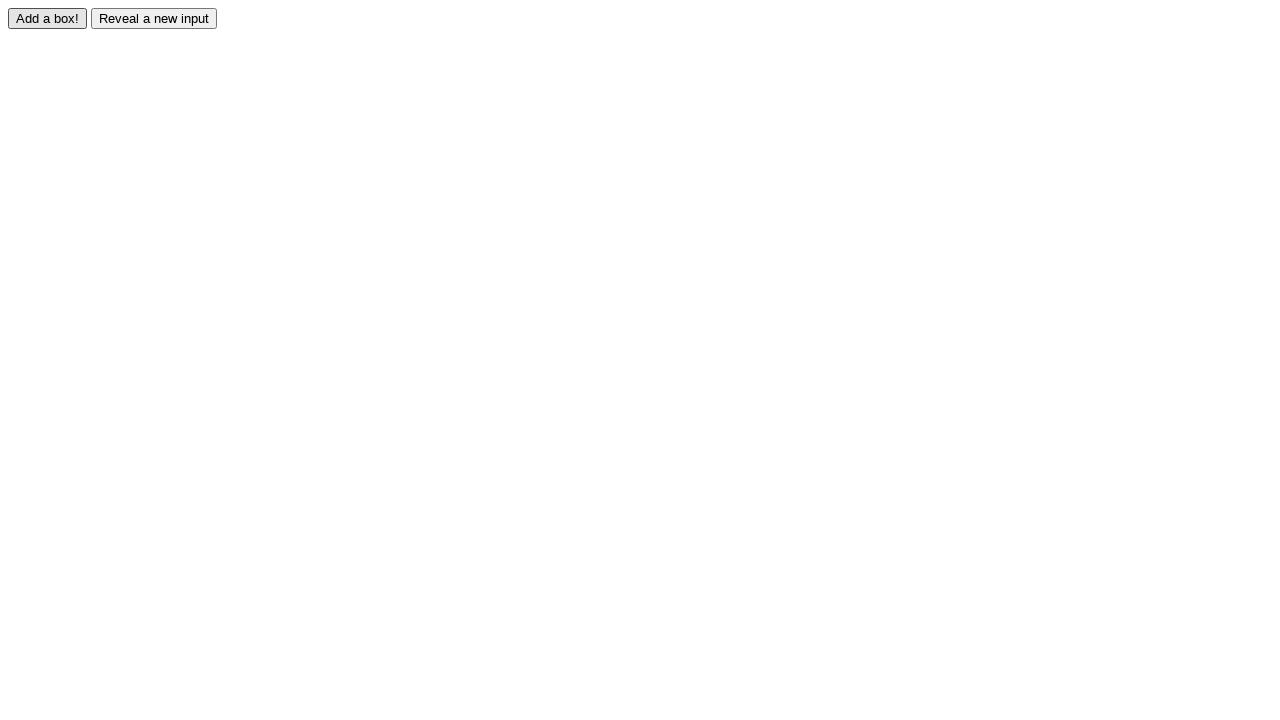

Red box appeared and is now visible
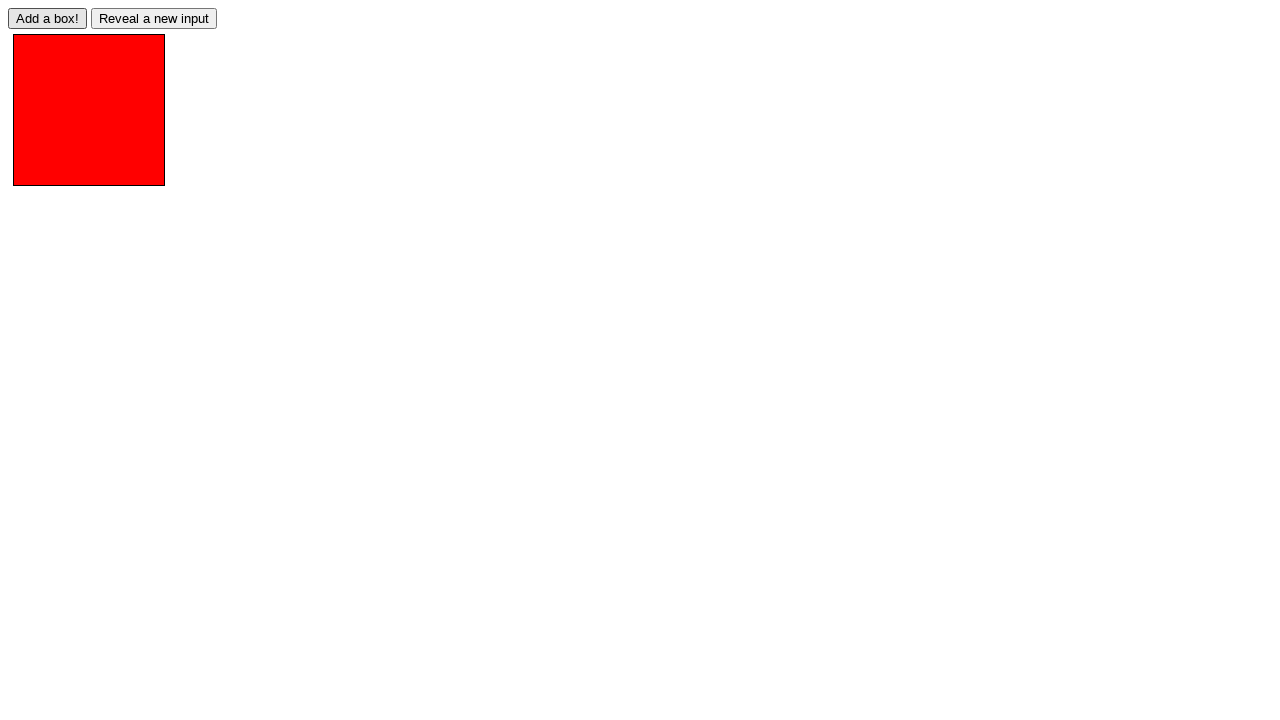

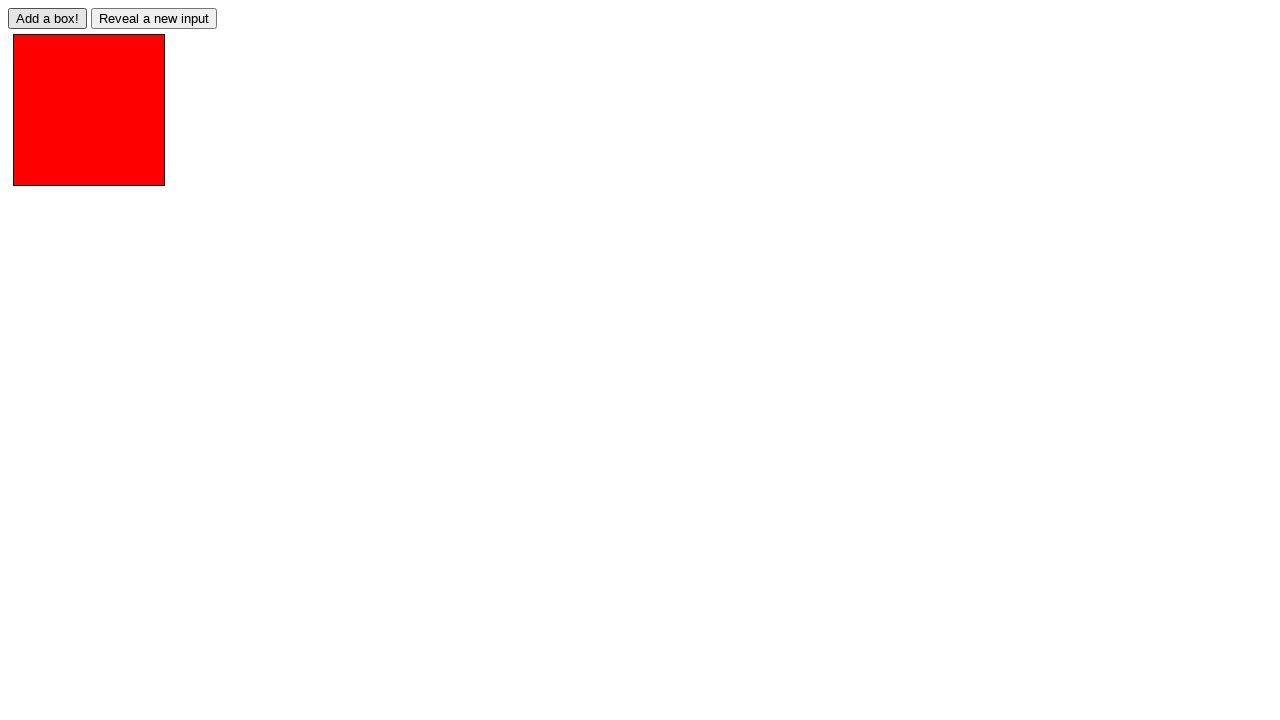